Tests dropdown selection functionality on a contact sales form by selecting a country option from a dropdown without using the Select class

Starting URL: https://www.orangehrm.com/en/contact-sales/

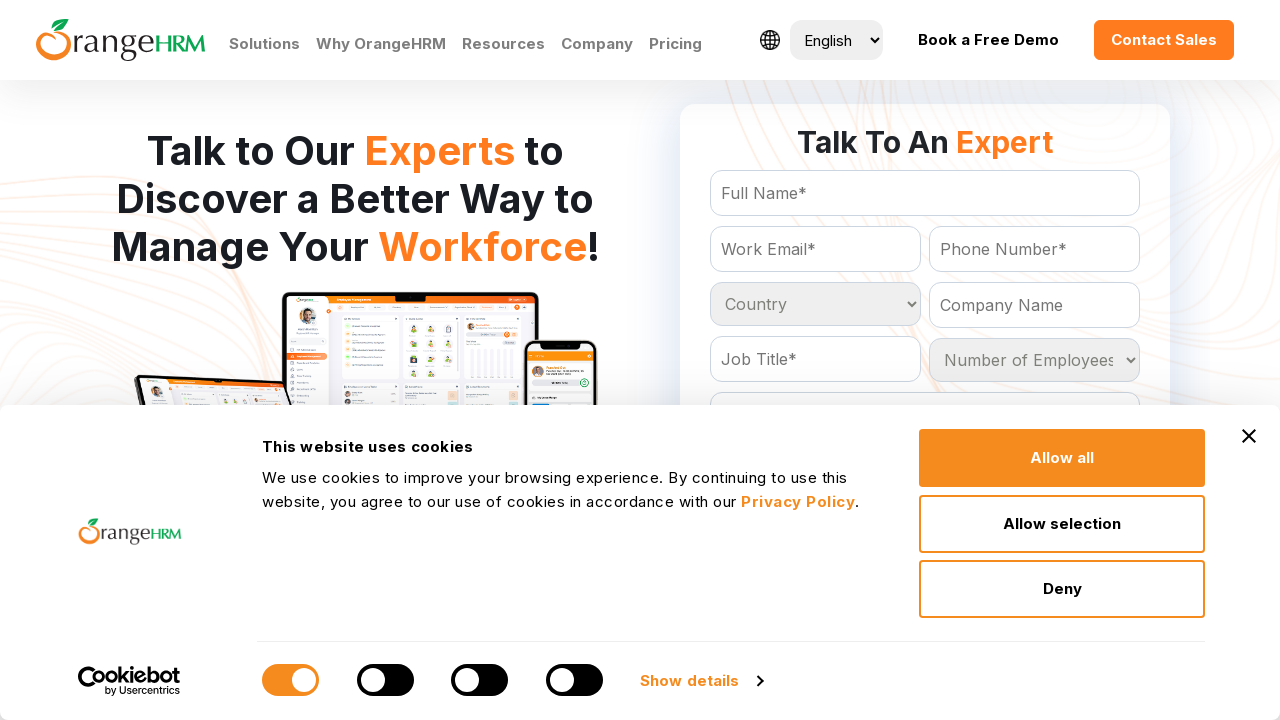

Country dropdown selector became visible
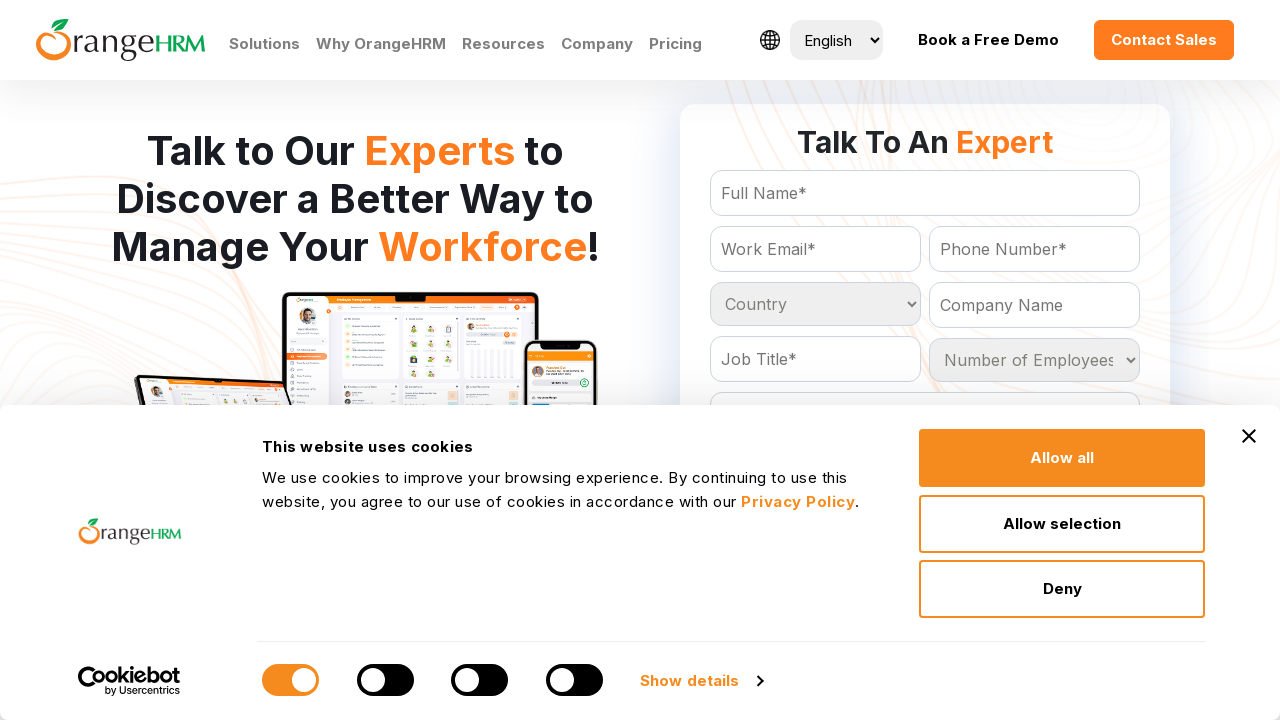

Selected 'India' from the country dropdown on select#Form_getForm_Country
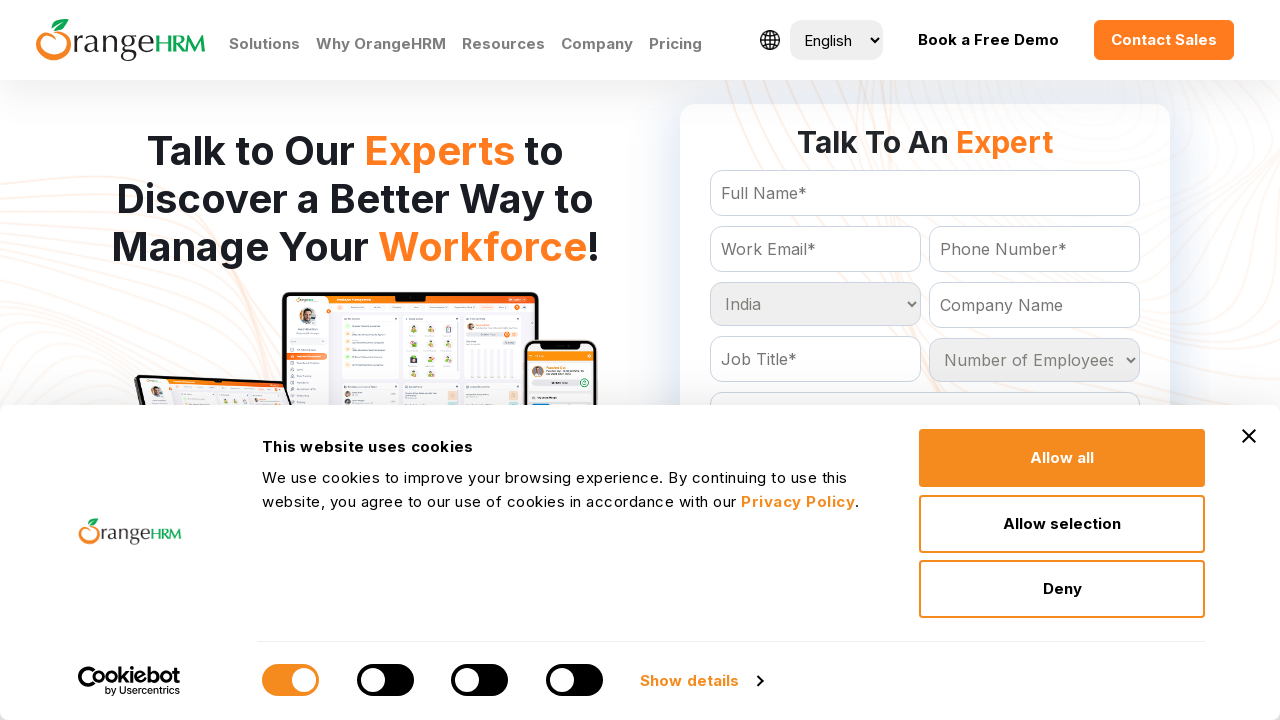

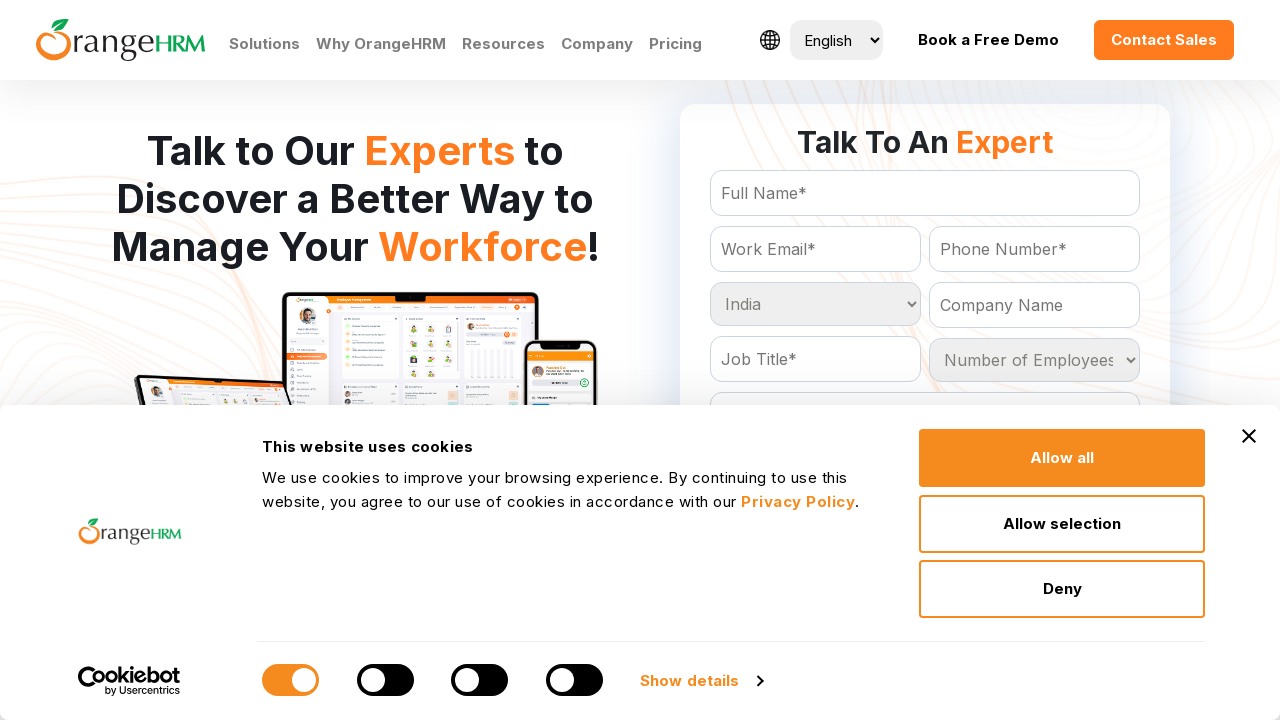